Tests a registration form by filling in first name, last name, and email fields, then submitting and verifying the success message.

Starting URL: http://suninjuly.github.io/registration1.html

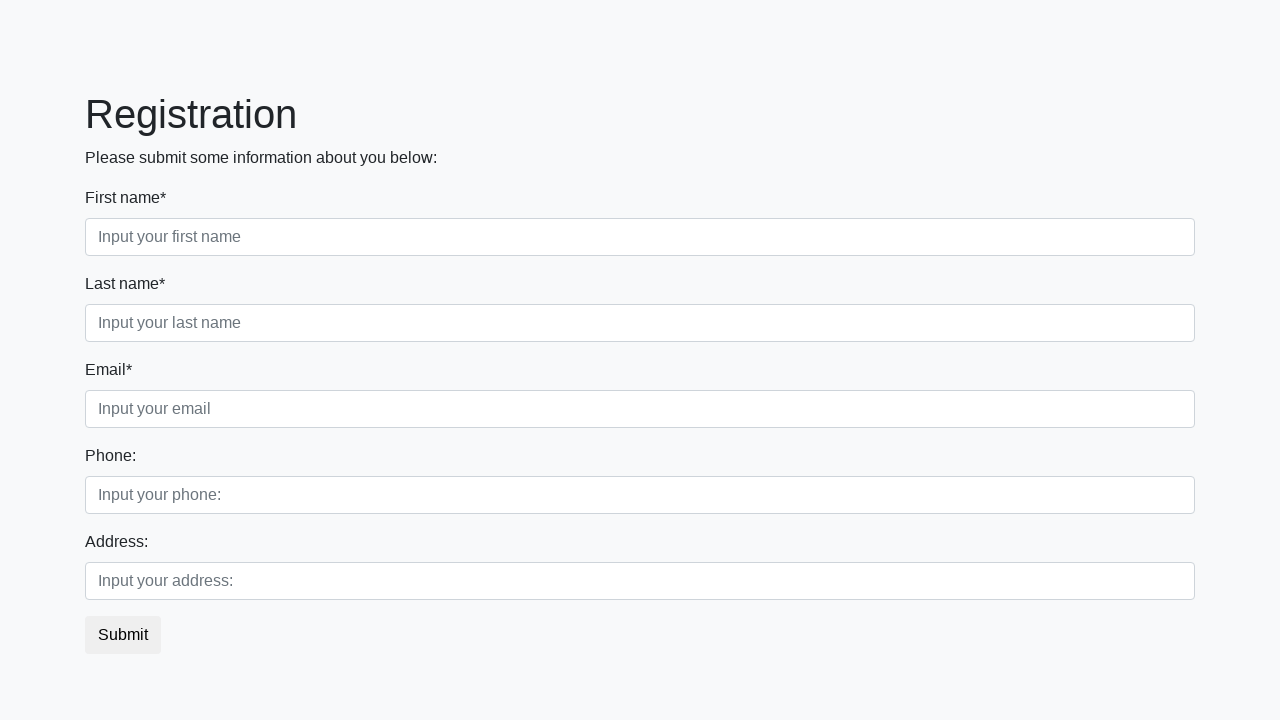

Filled first name field with 'Ivan' on //div[1]/div/input
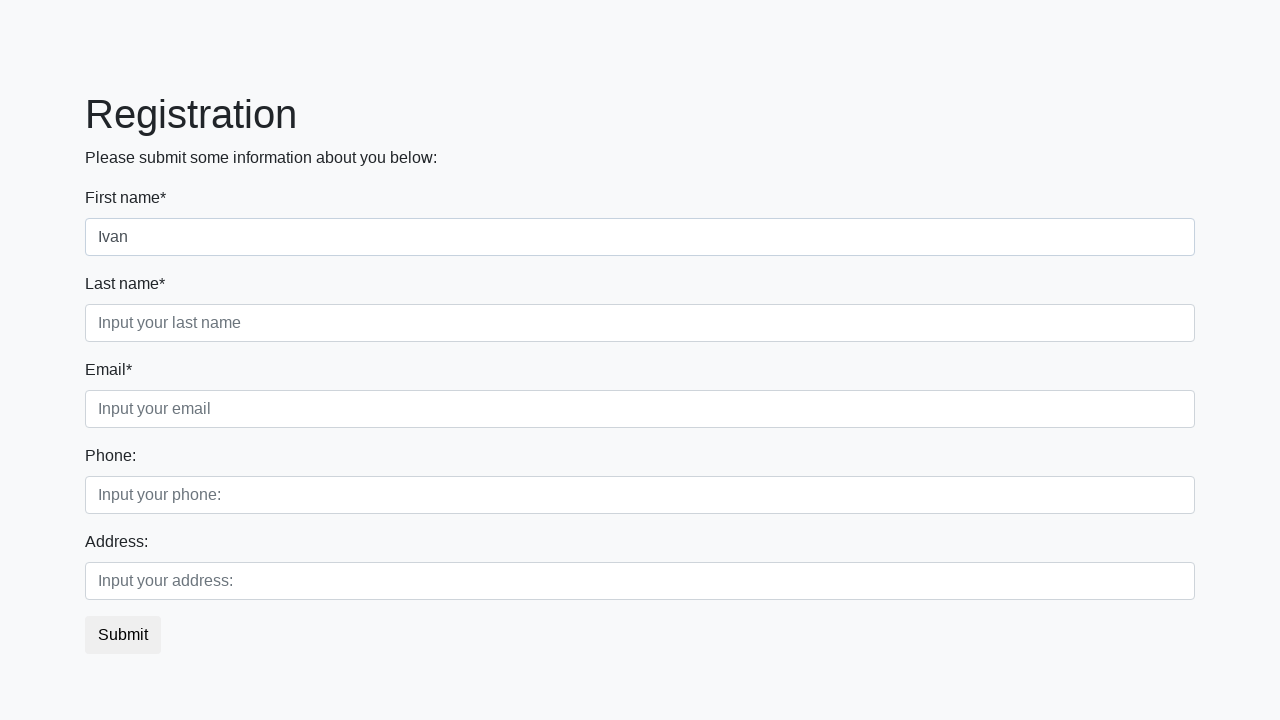

Filled last name field with 'Petrov' on //div/div[2]/input
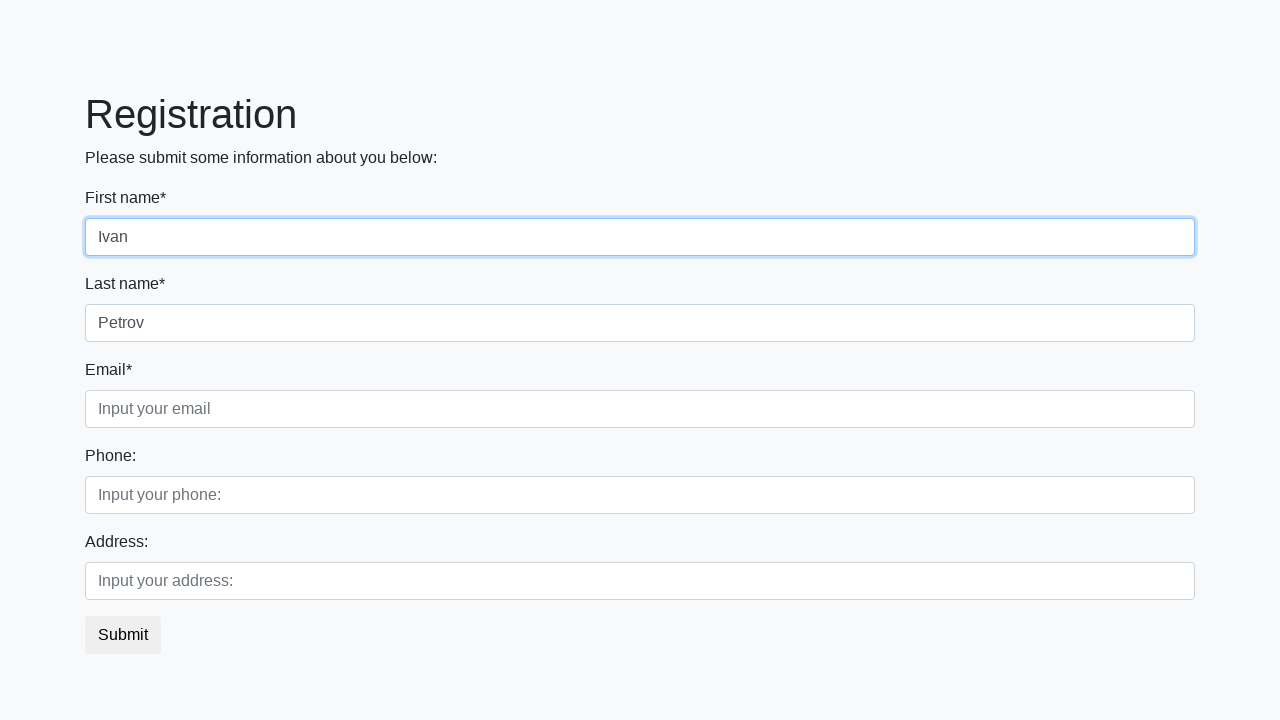

Filled email field with 'test@test.test' on //div/div[3]/input
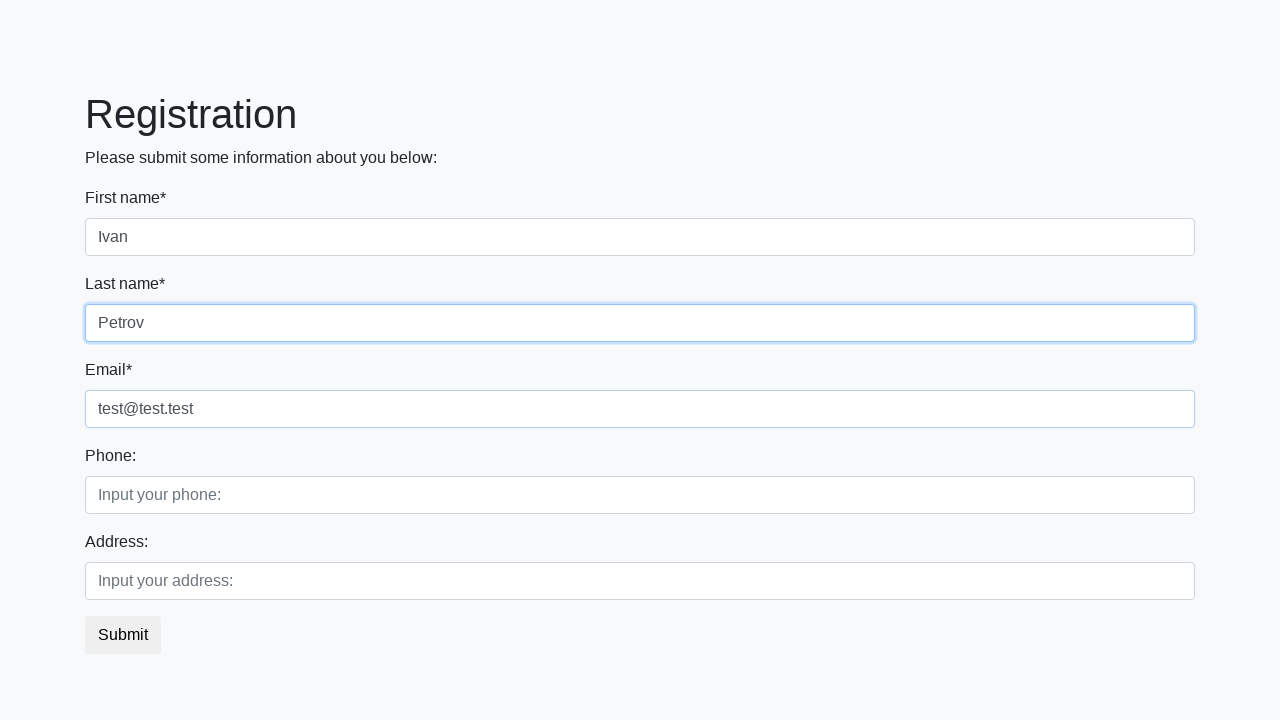

Clicked submit button to register at (123, 635) on button[type='submit']
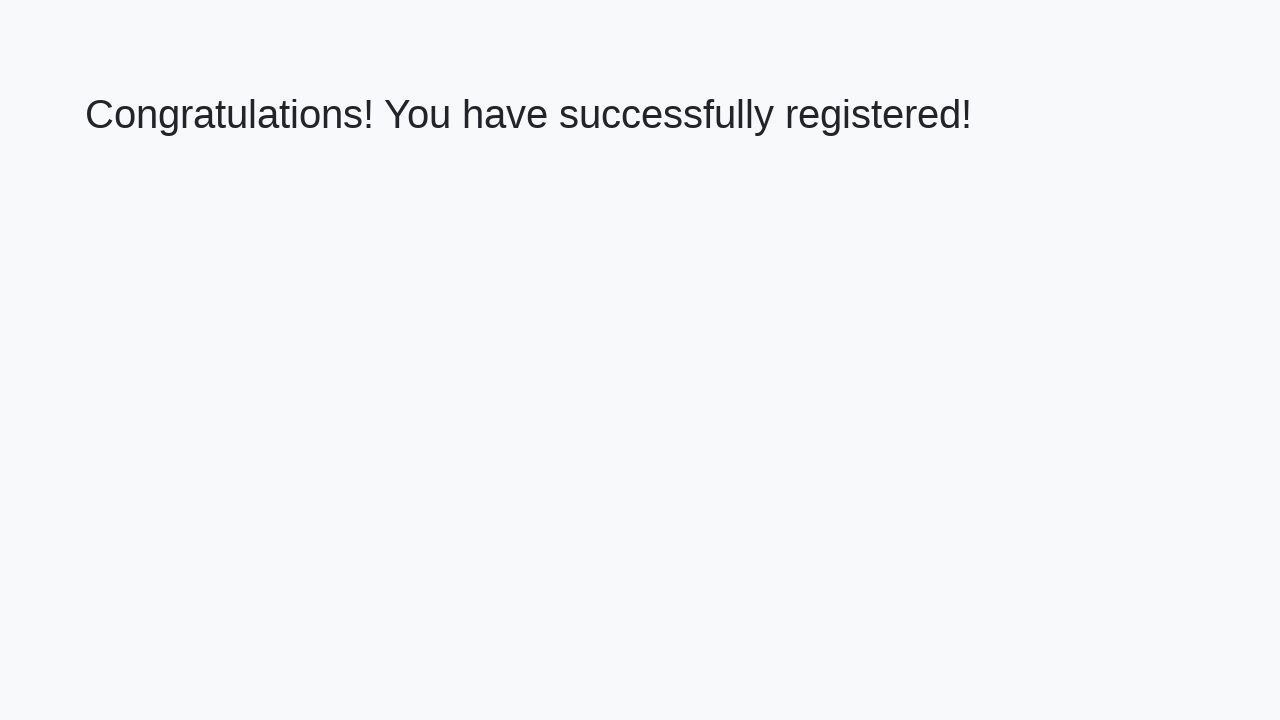

Success message heading loaded
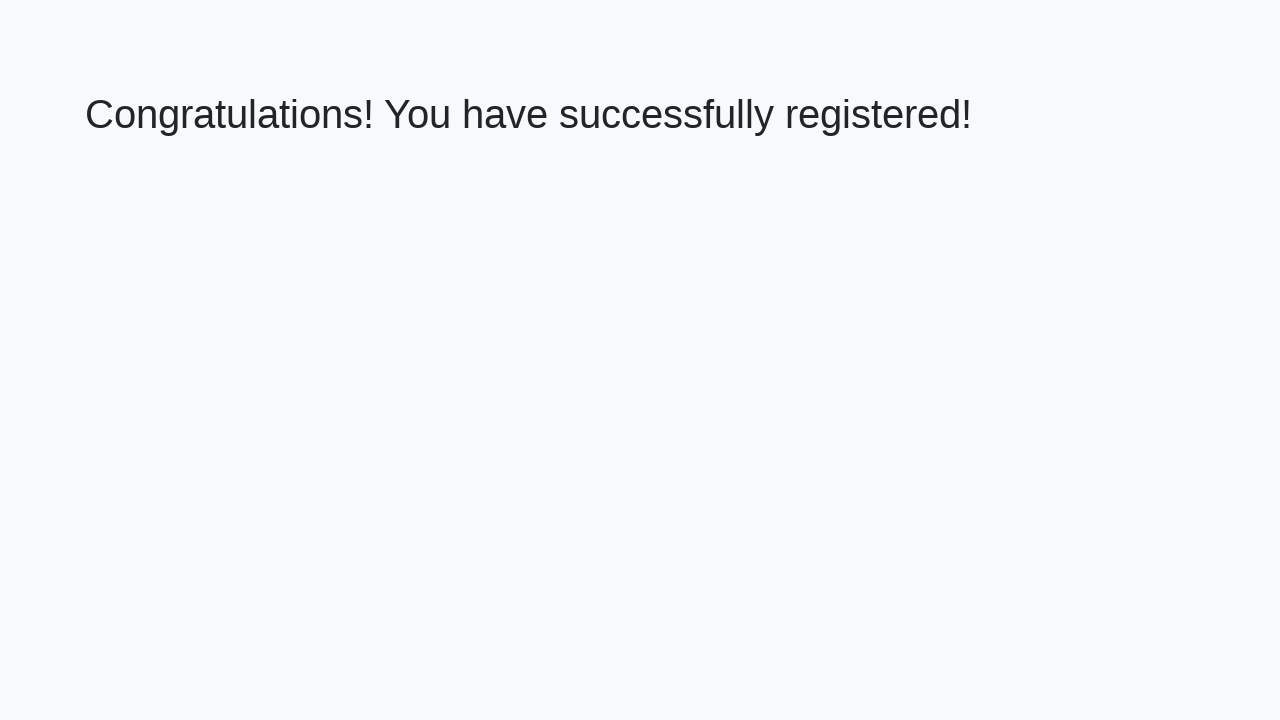

Retrieved success message text: 'Congratulations! You have successfully registered!'
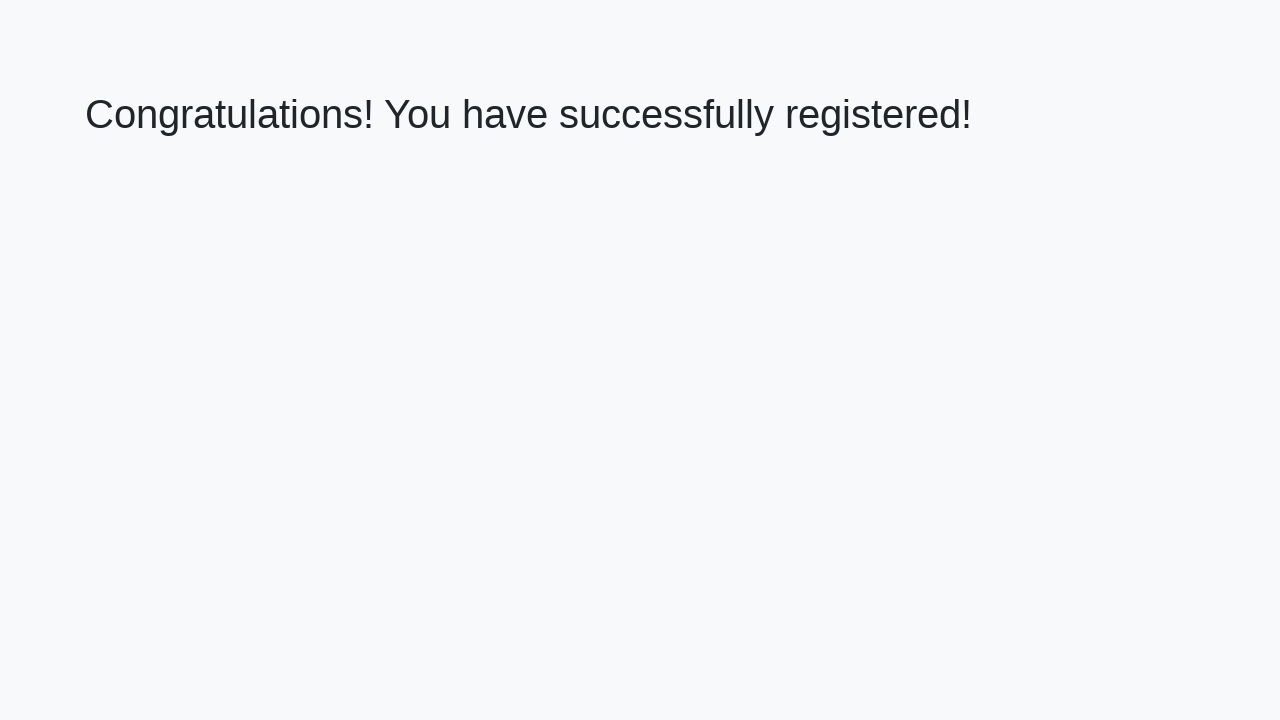

Verified success message is correct
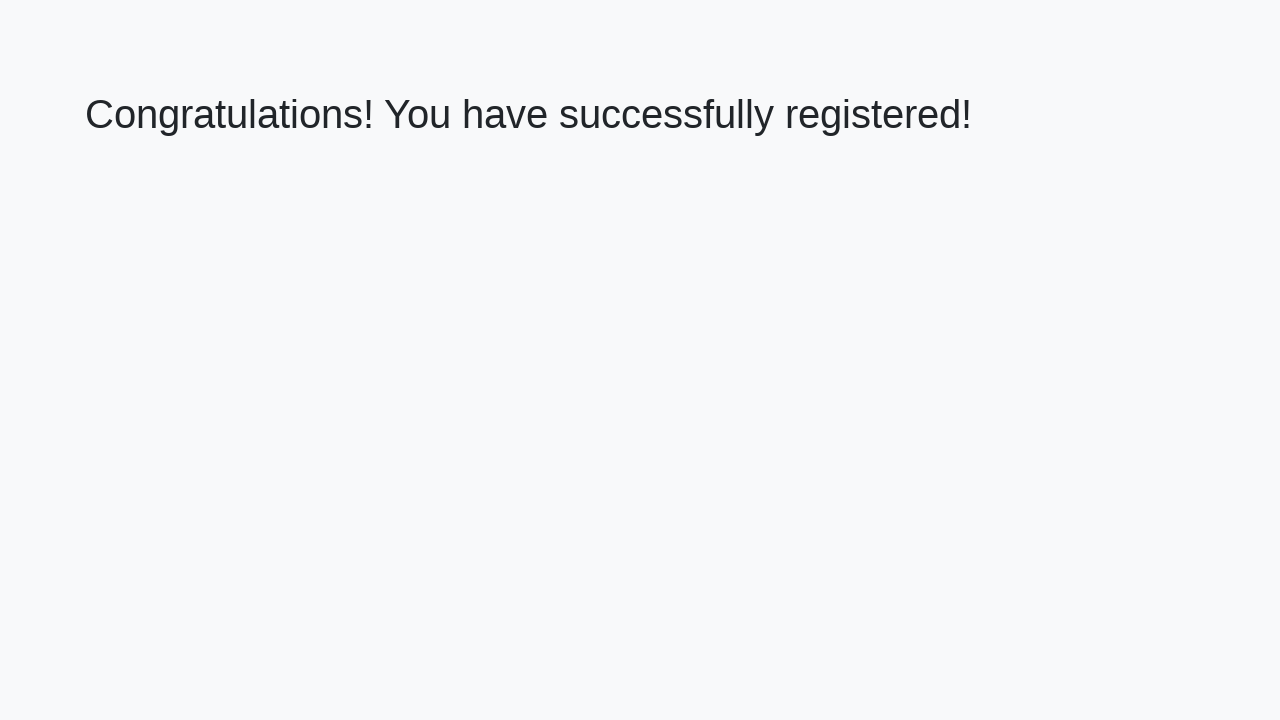

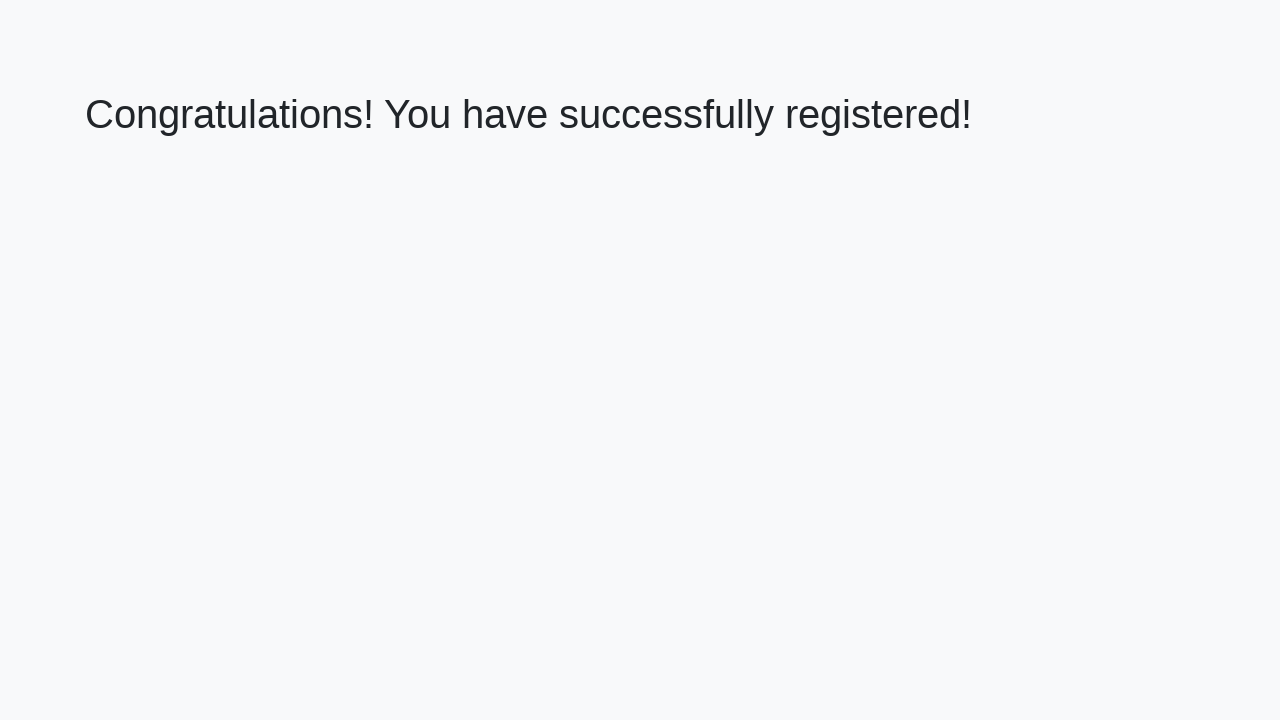